Tests double-click button interaction on the buttons demo page

Starting URL: https://demoqa.com/buttons

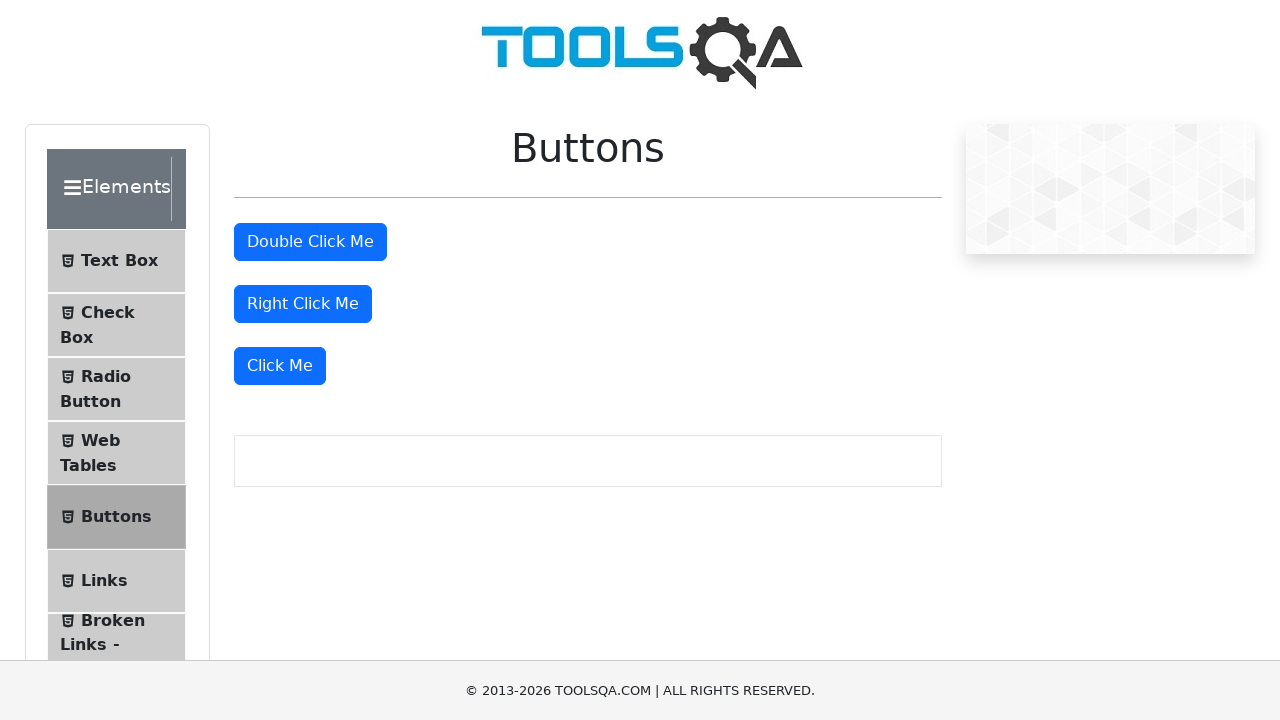

Double-clicked the double-click button at (310, 242) on #doubleClickBtn
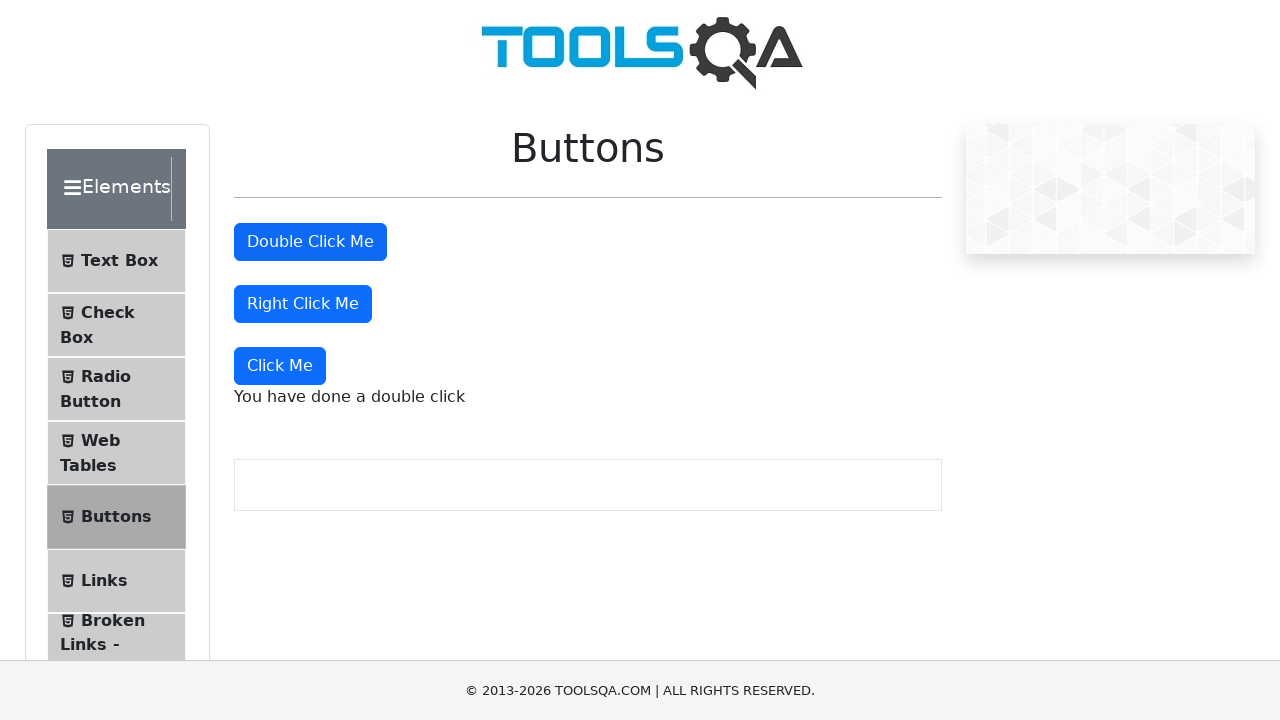

Success message appeared after double-click
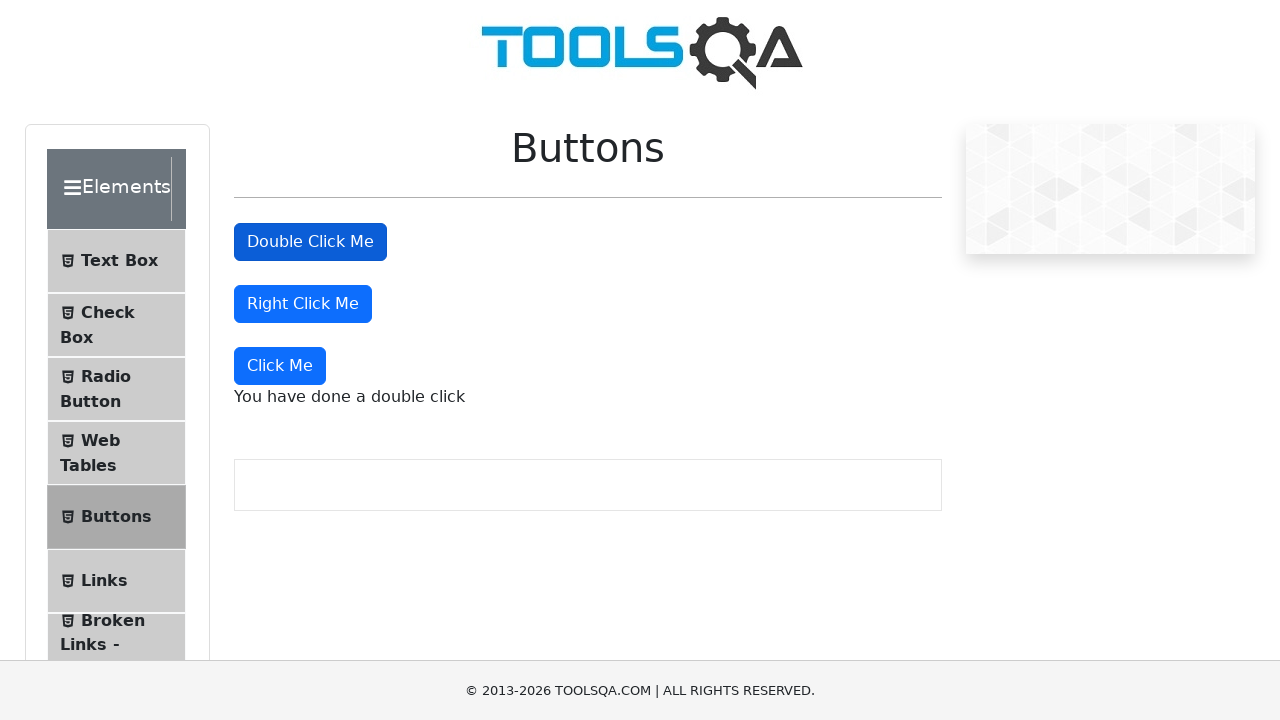

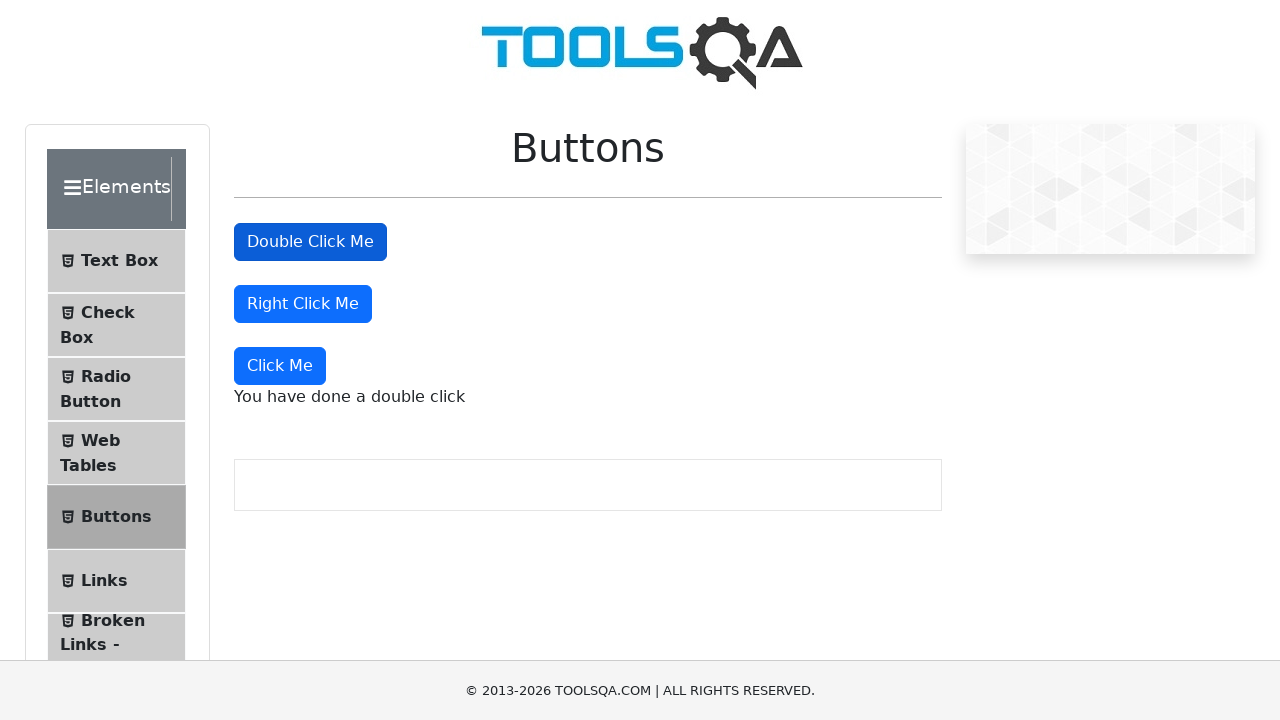